Tests waitUntil functionality by clicking checkbox example button and waiting until checkbox no longer exists

Starting URL: https://the-internet.herokuapp.com/dynamic_controls

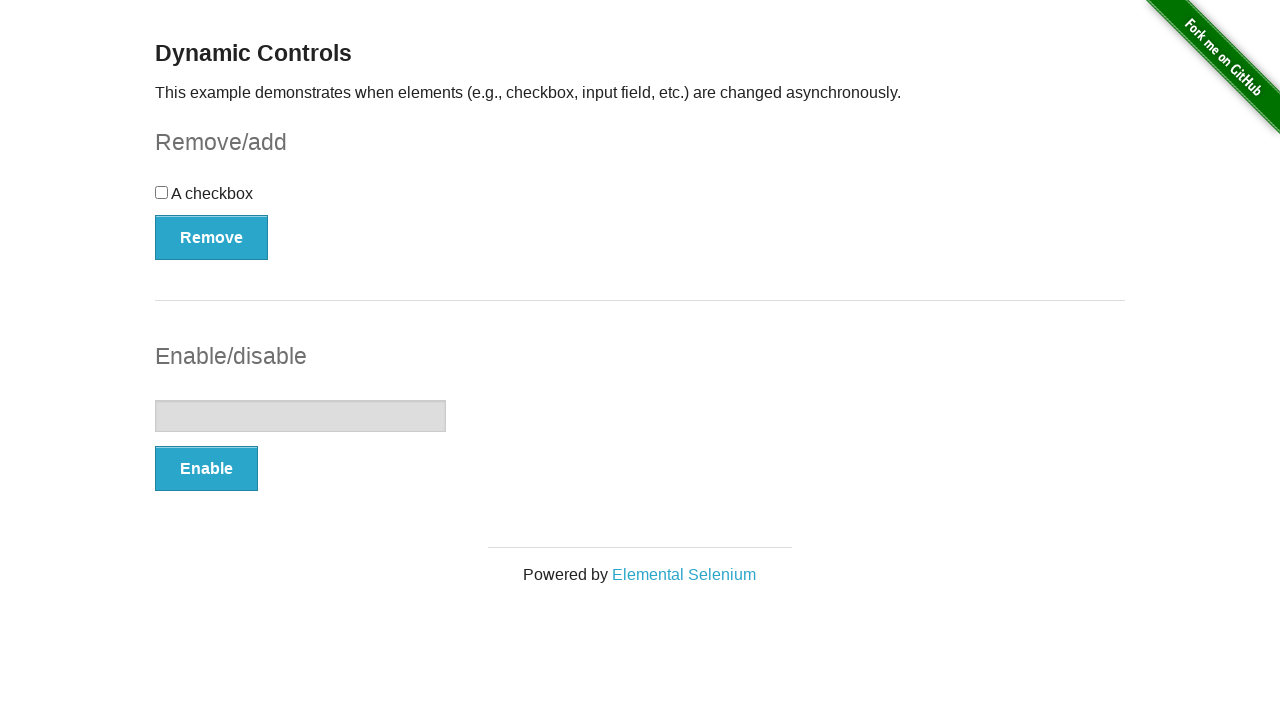

Clicked checkbox example button at (212, 237) on #checkbox-example button
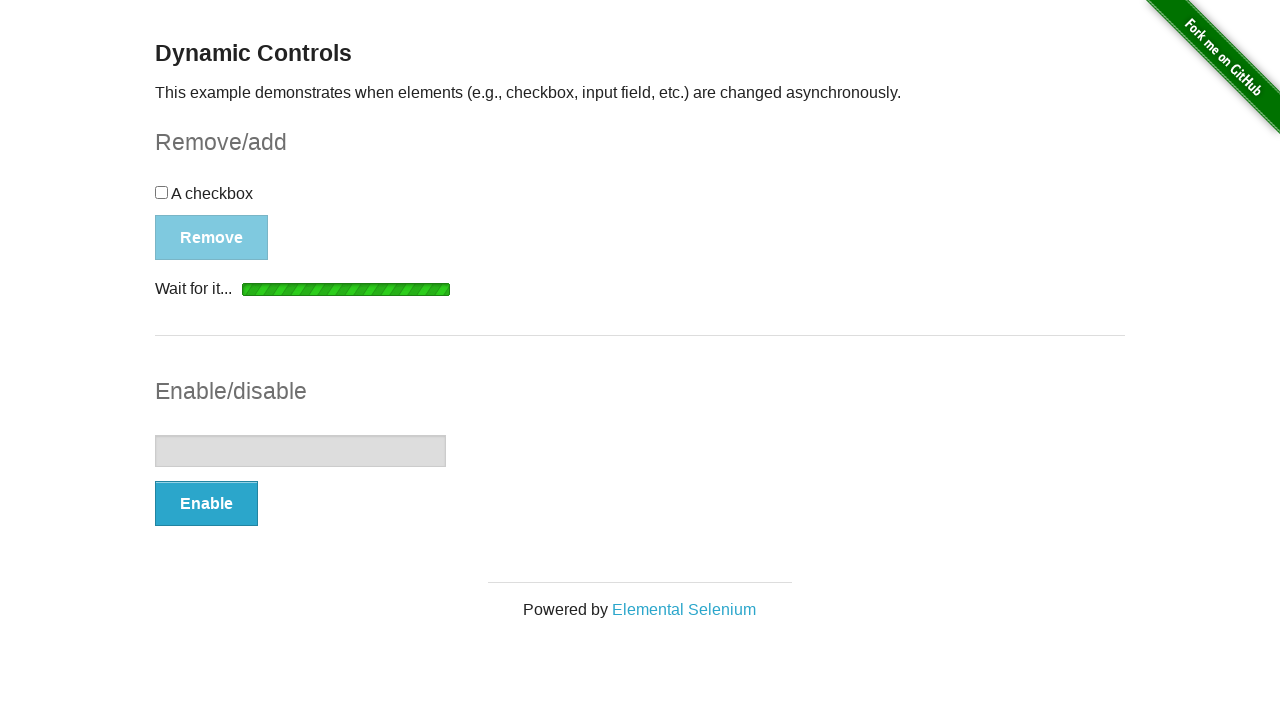

Waited until checkbox no longer exists in DOM
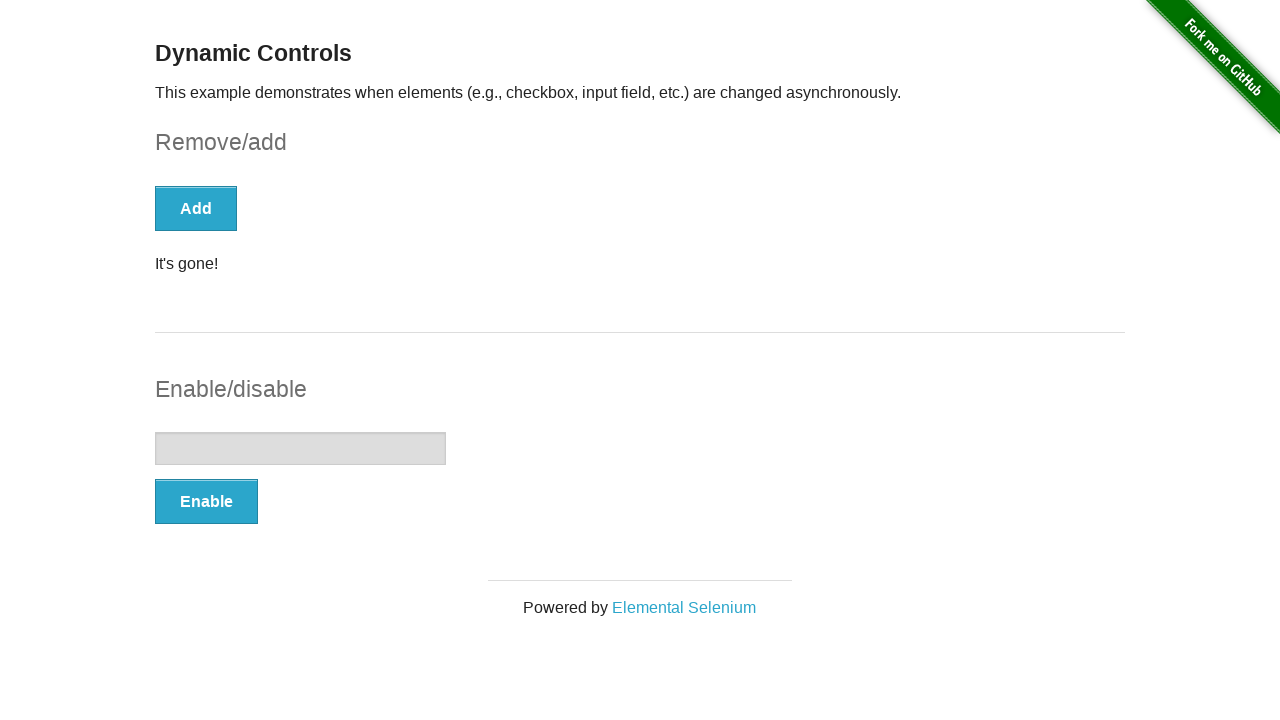

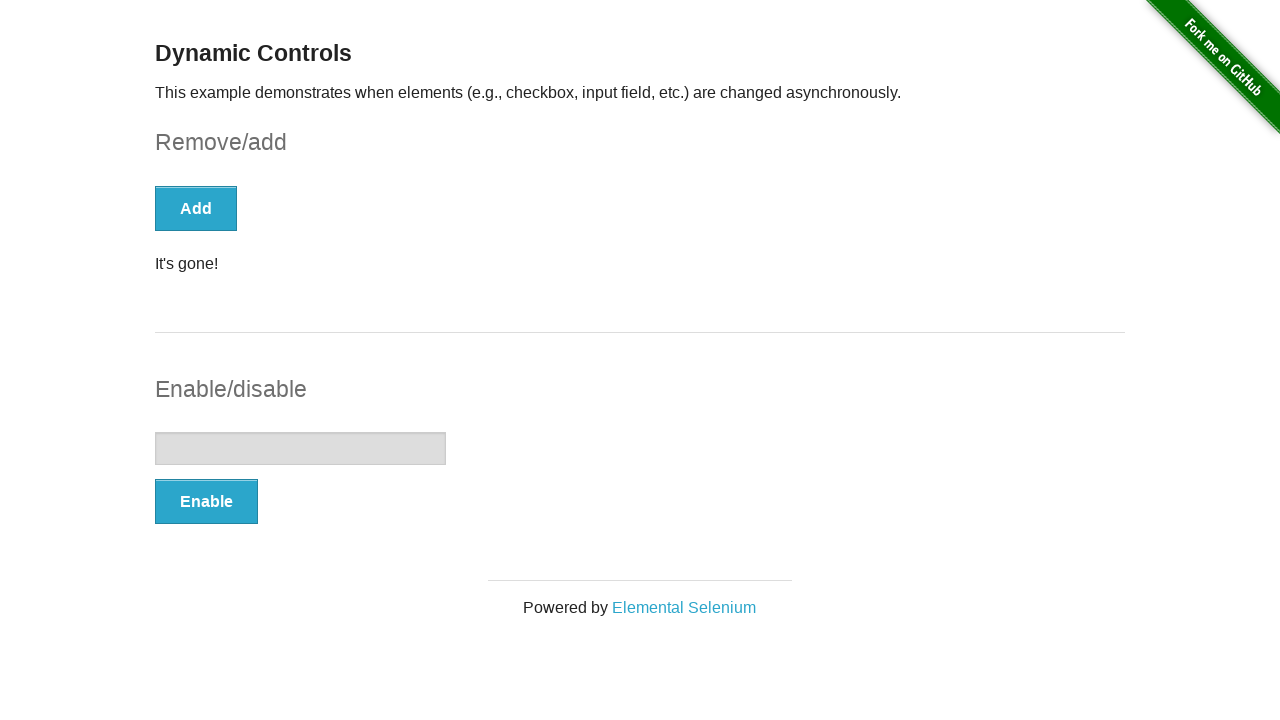